Tests a verification flow by clicking a verify button and checking that a success message appears on a GitHub Pages test site.

Starting URL: http://suninjuly.github.io/wait1.html

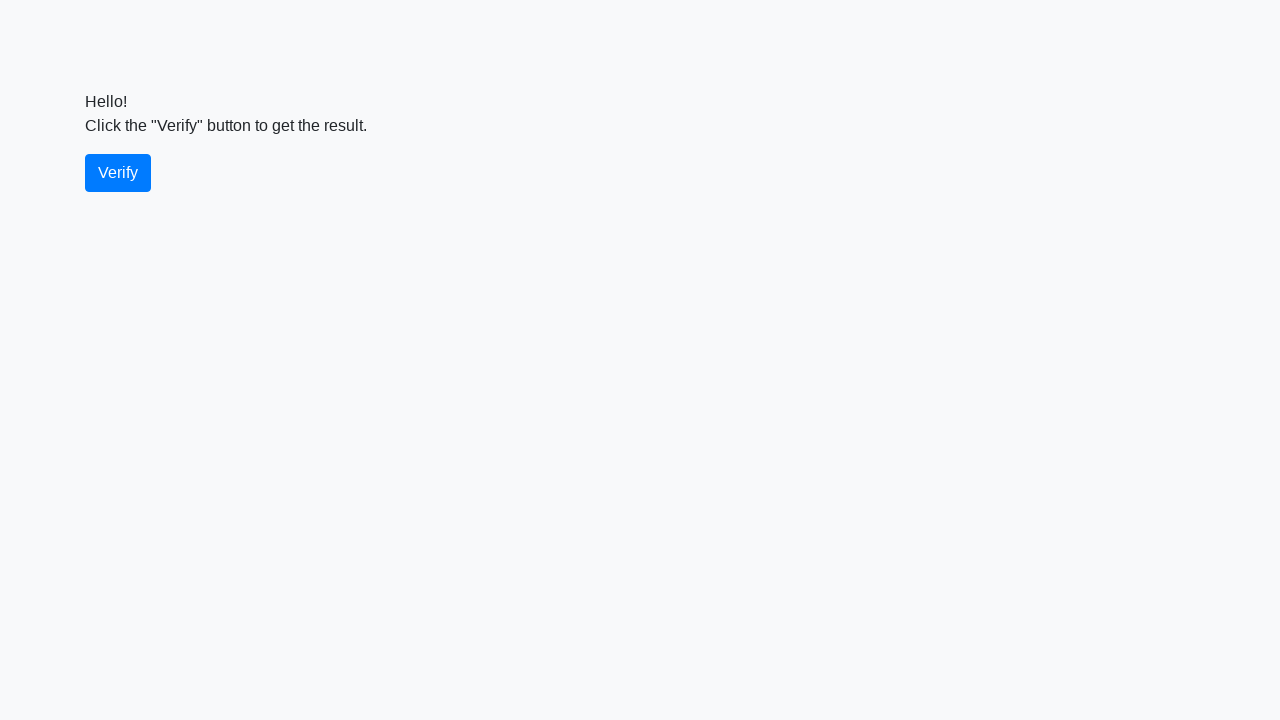

Waited for verify button to be present on the page
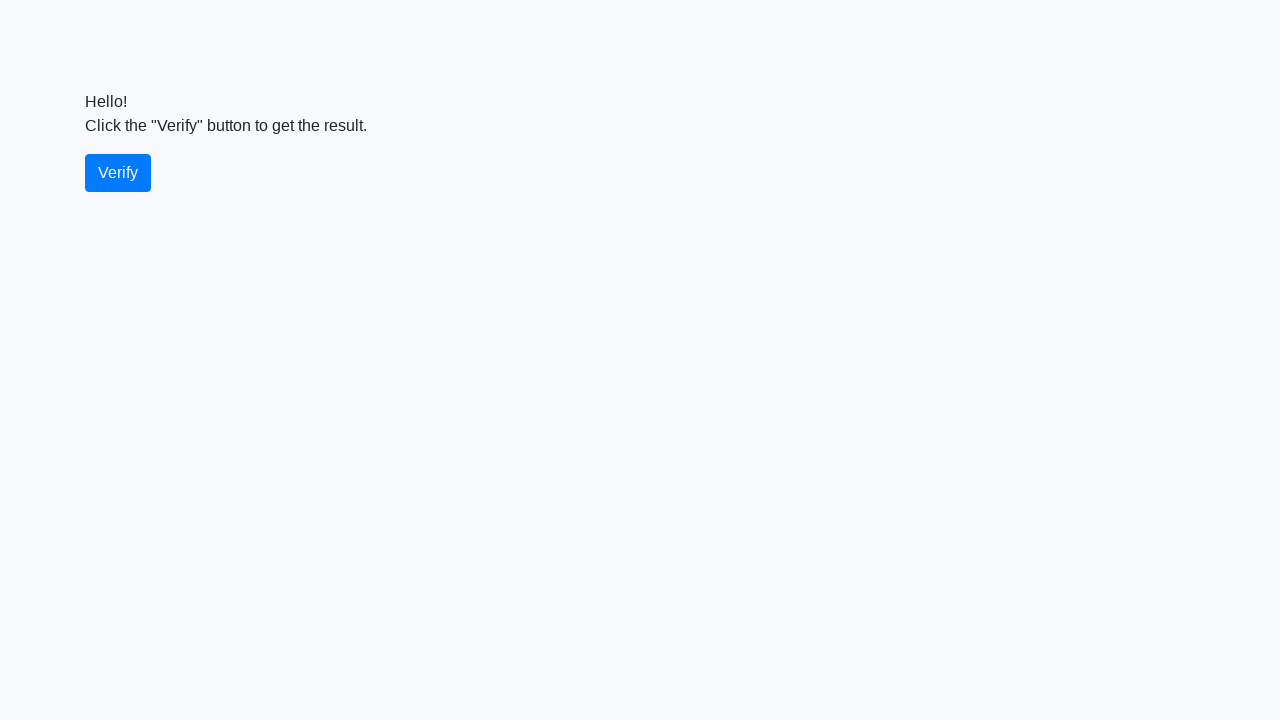

Clicked the verify button at (118, 173) on #verify
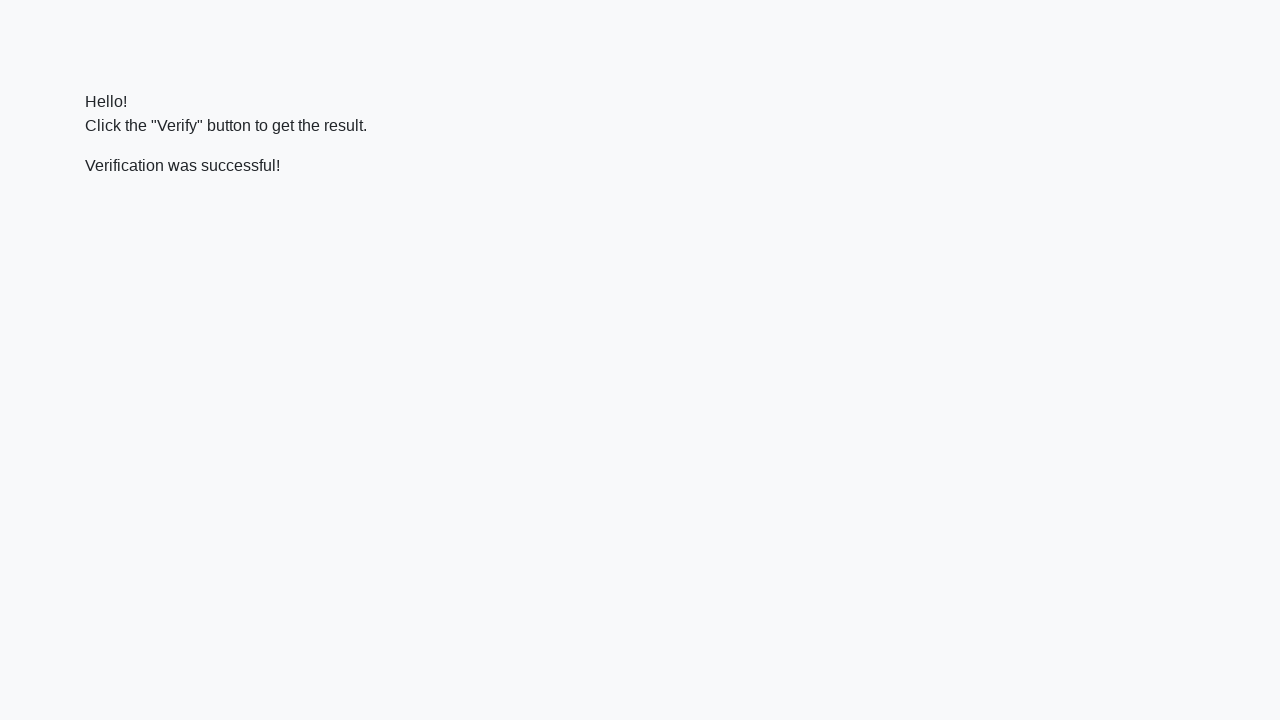

Waited for success message to appear
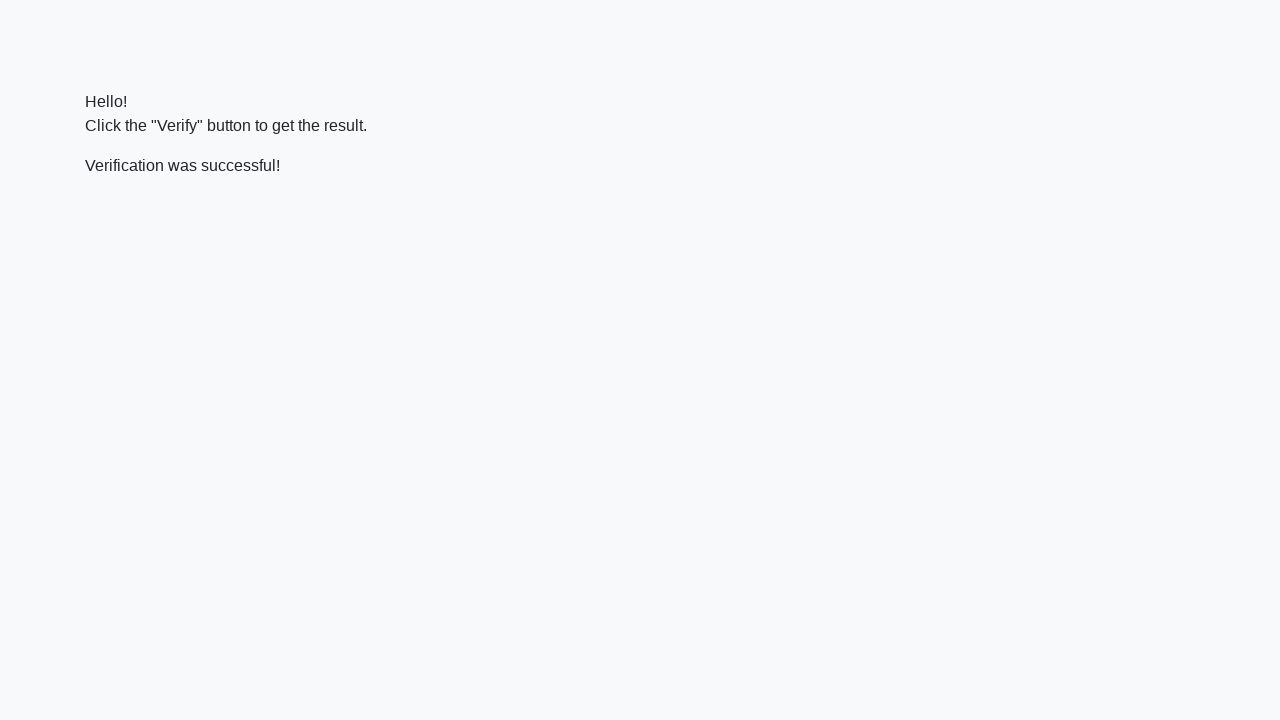

Verified that success message contains 'successful'
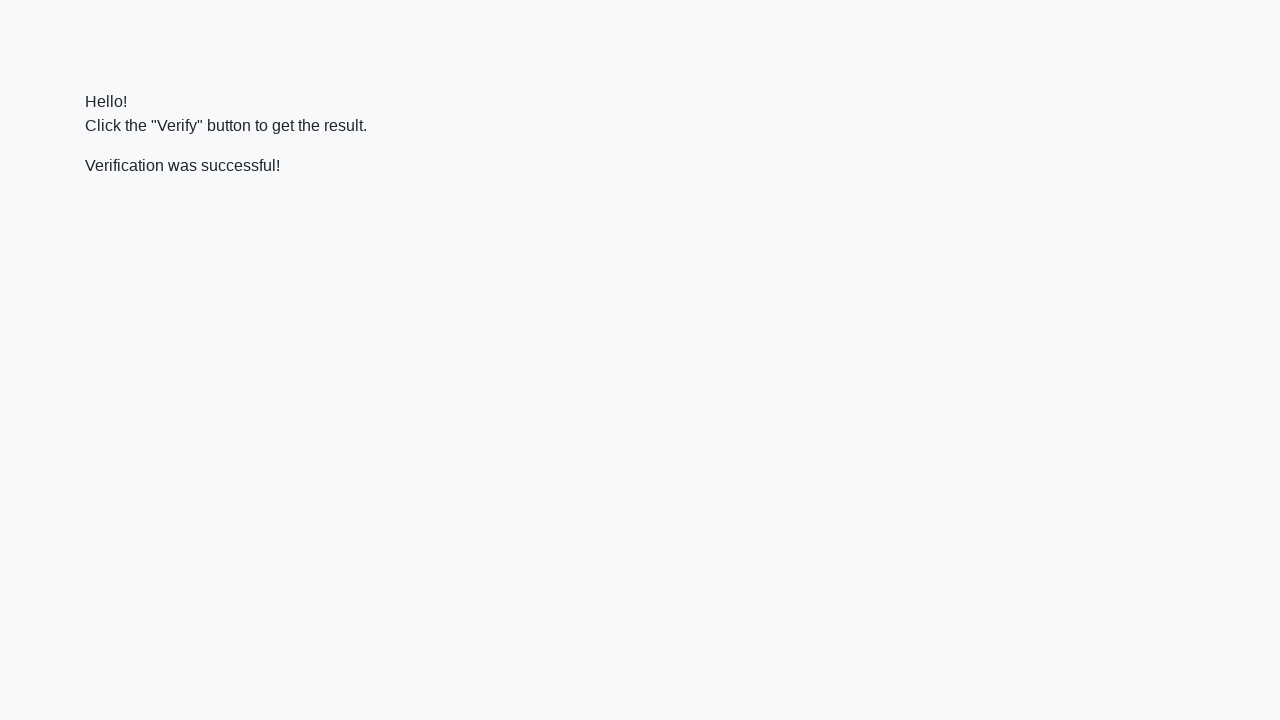

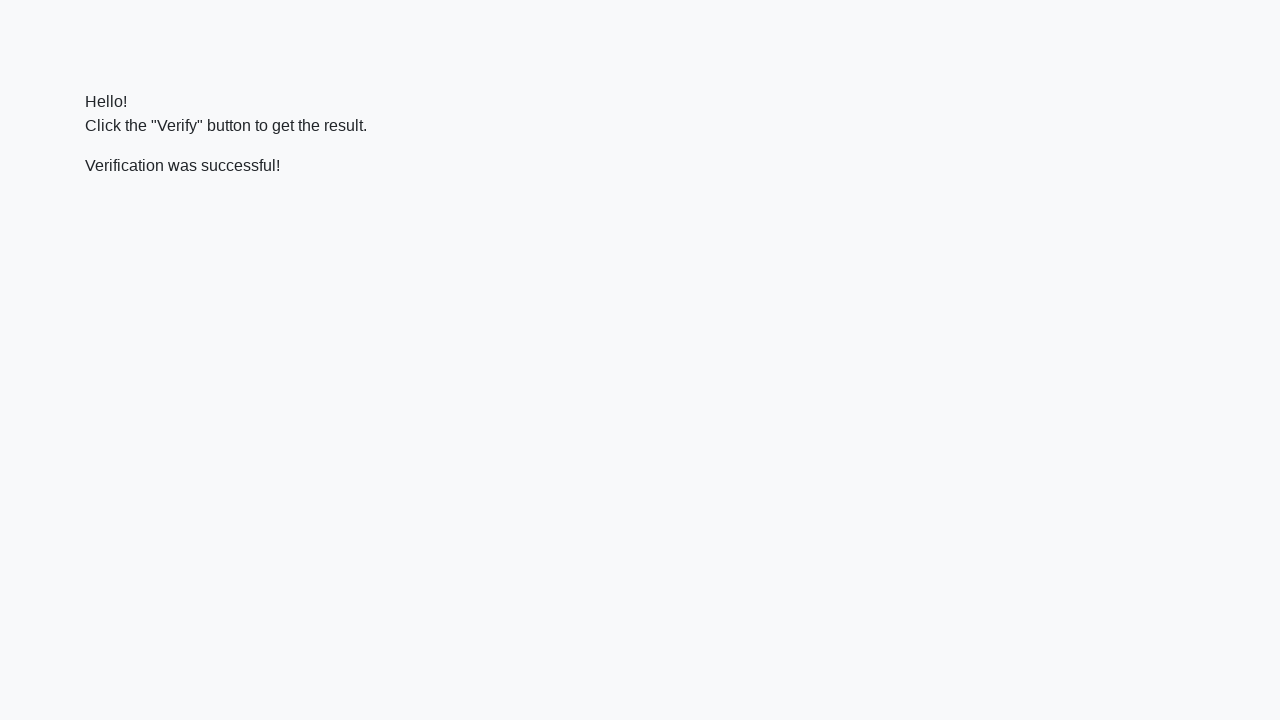